Verifies that the page title contains the expected text "Tài liệu học automation test"

Starting URL: https://material.playwrightvn.com/

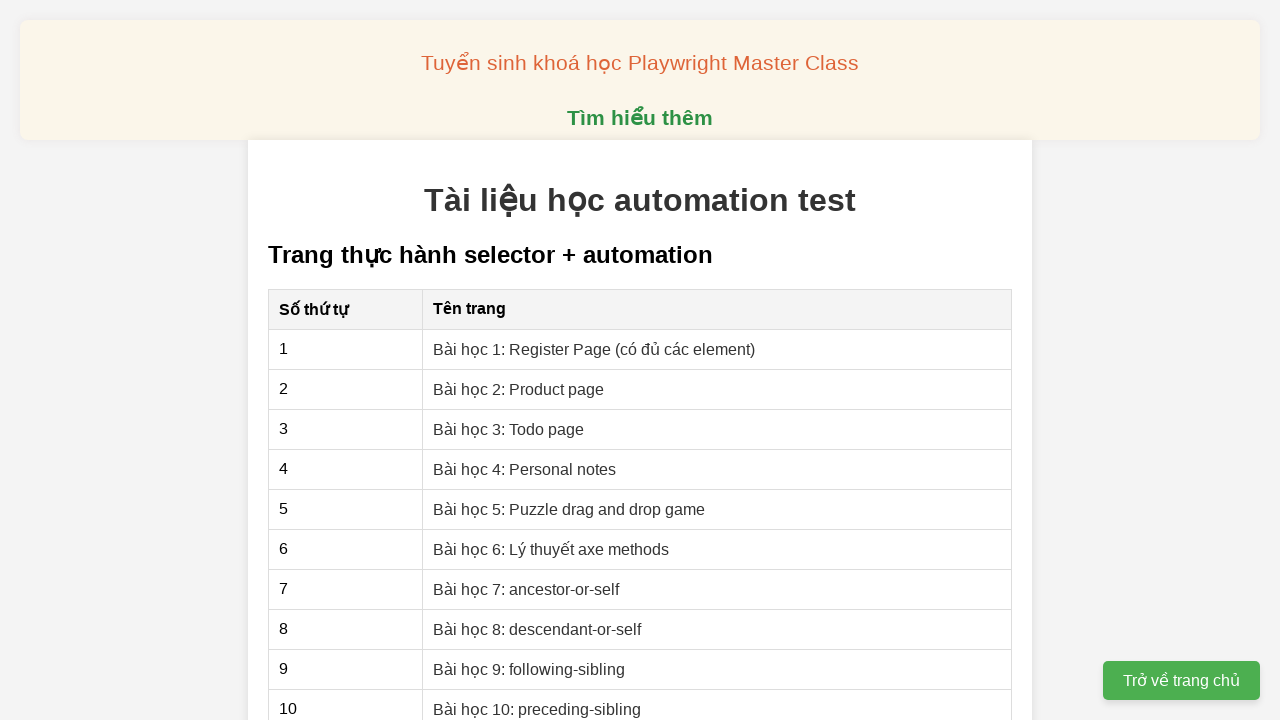

Navigated to https://material.playwrightvn.com/
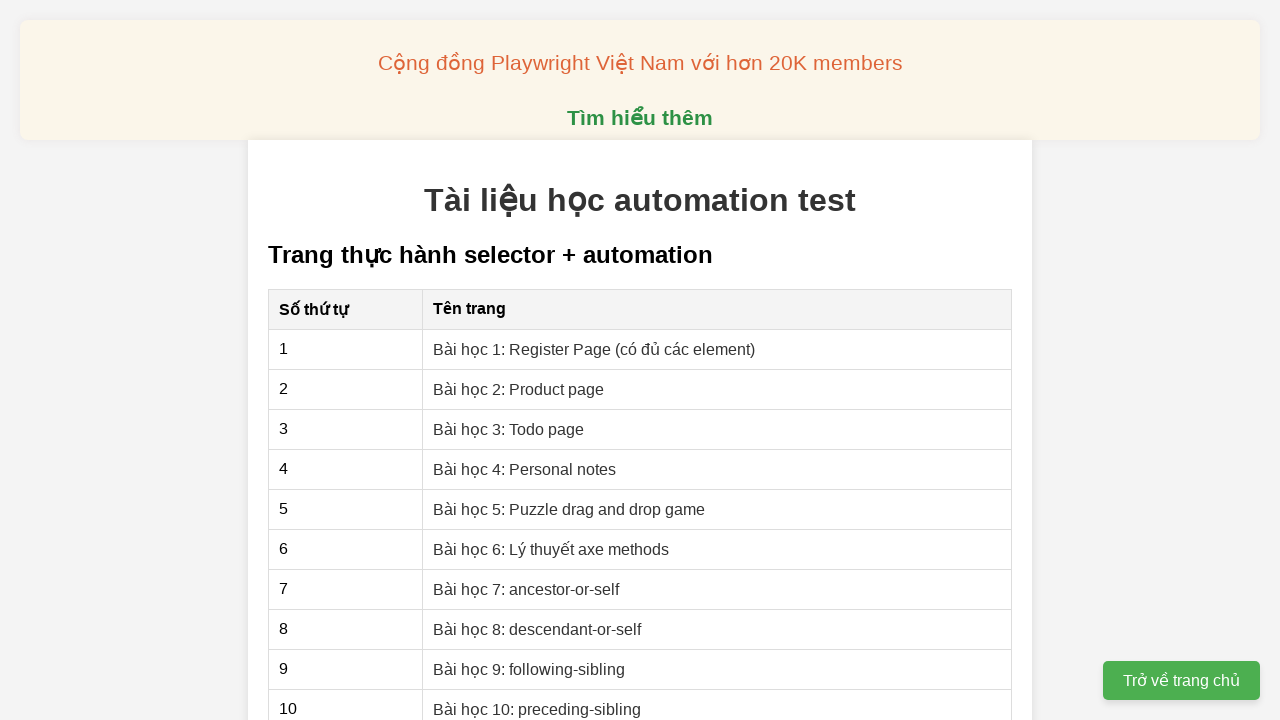

Verified page title contains 'Tài liệu học automation test'
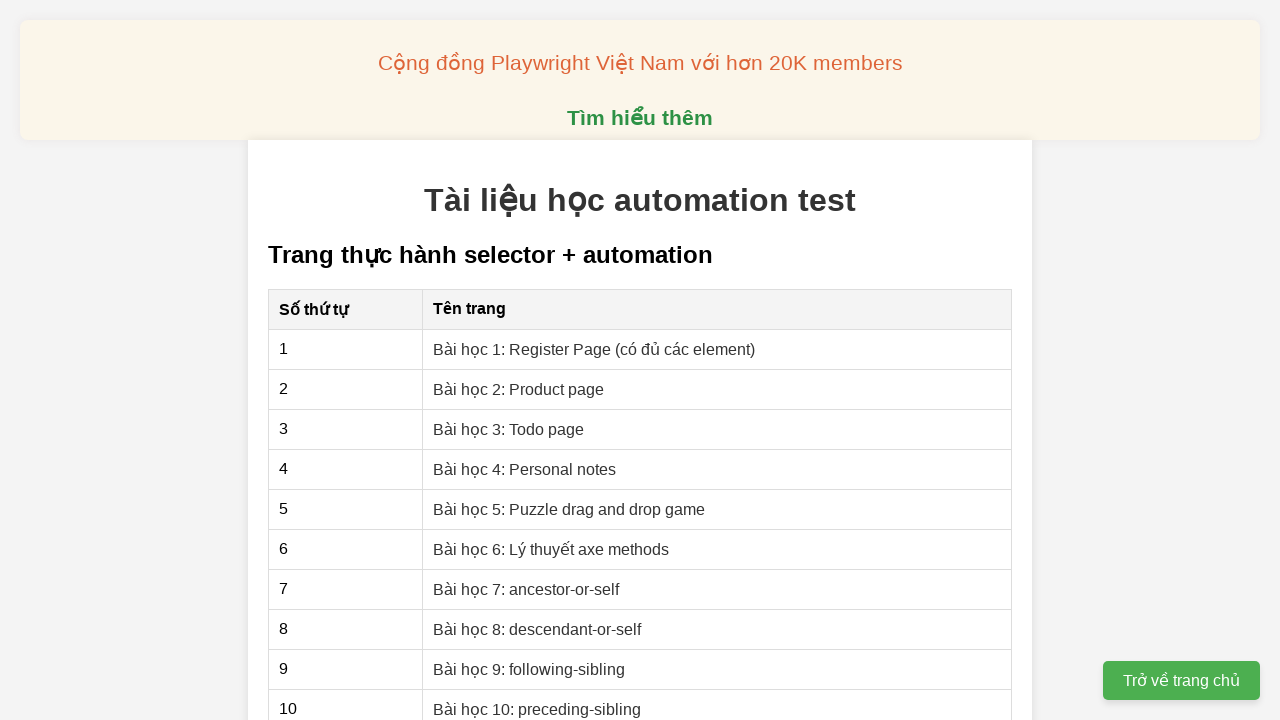

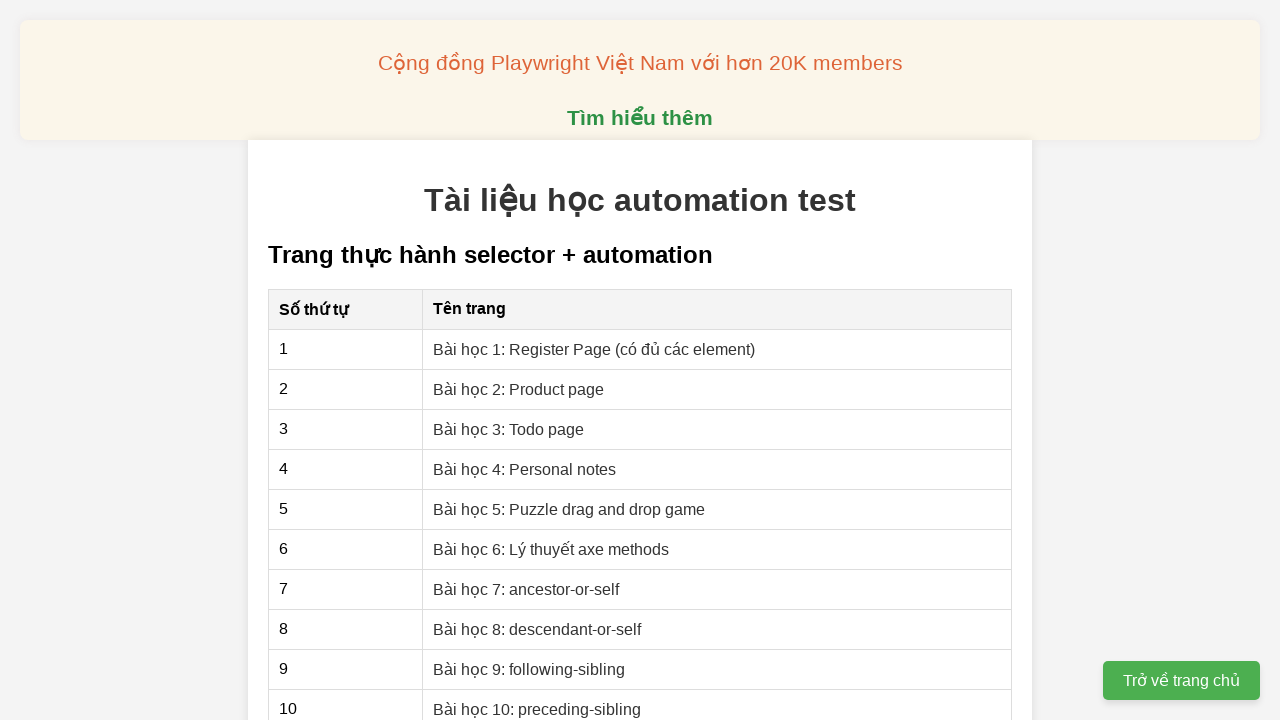